Waits for a price condition to be met, then solves a mathematical problem and submits the answer

Starting URL: http://suninjuly.github.io/explicit_wait2.html

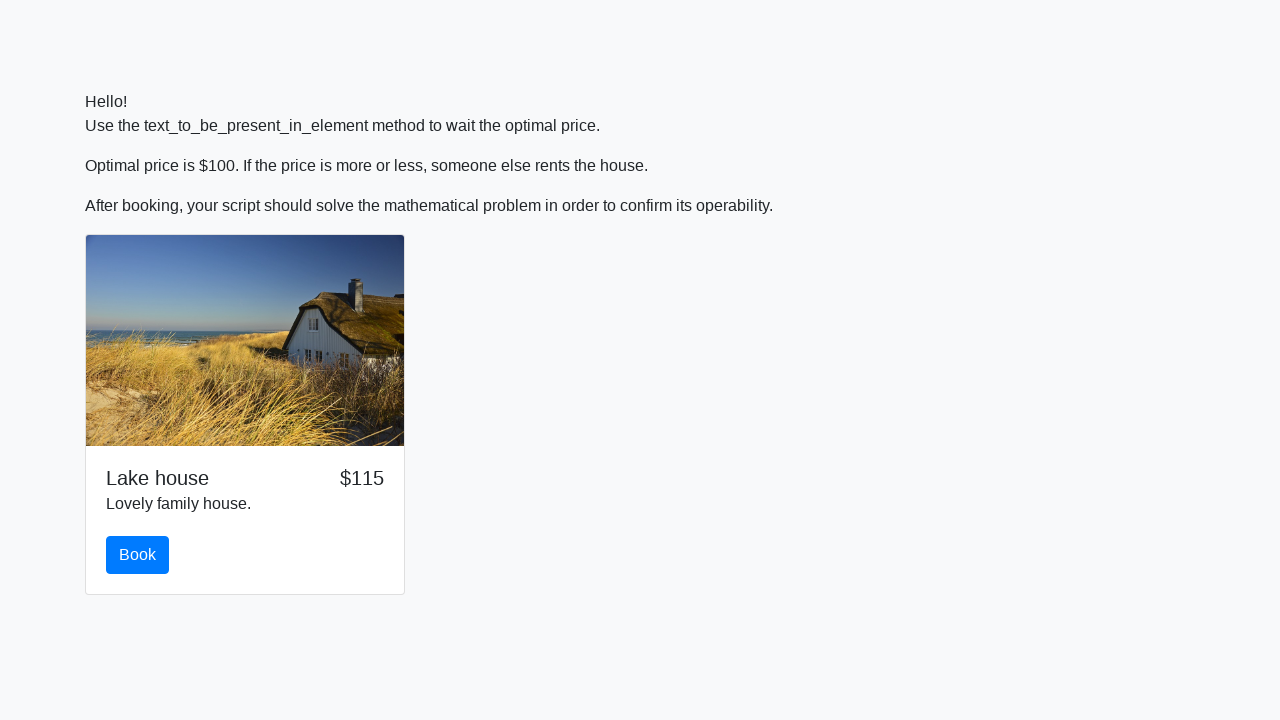

Waited for price to reach $100
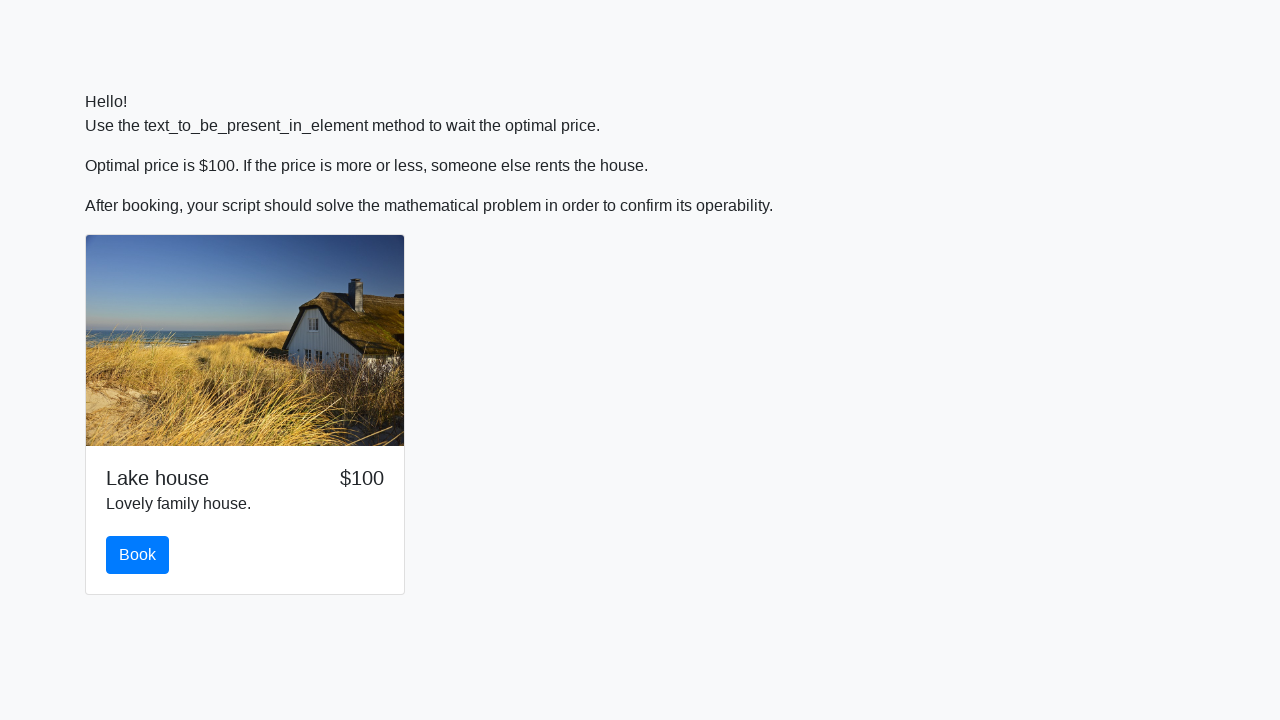

Clicked the book button at (138, 555) on #book
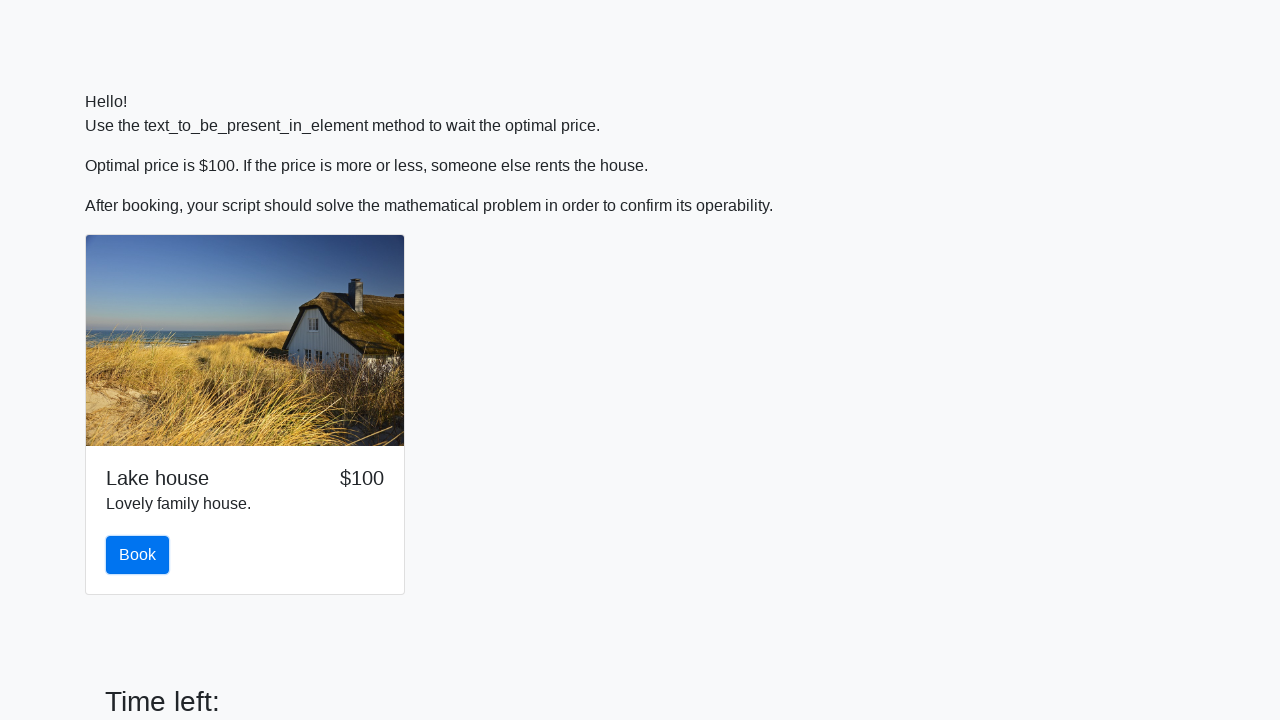

Retrieved input value for calculation: 109
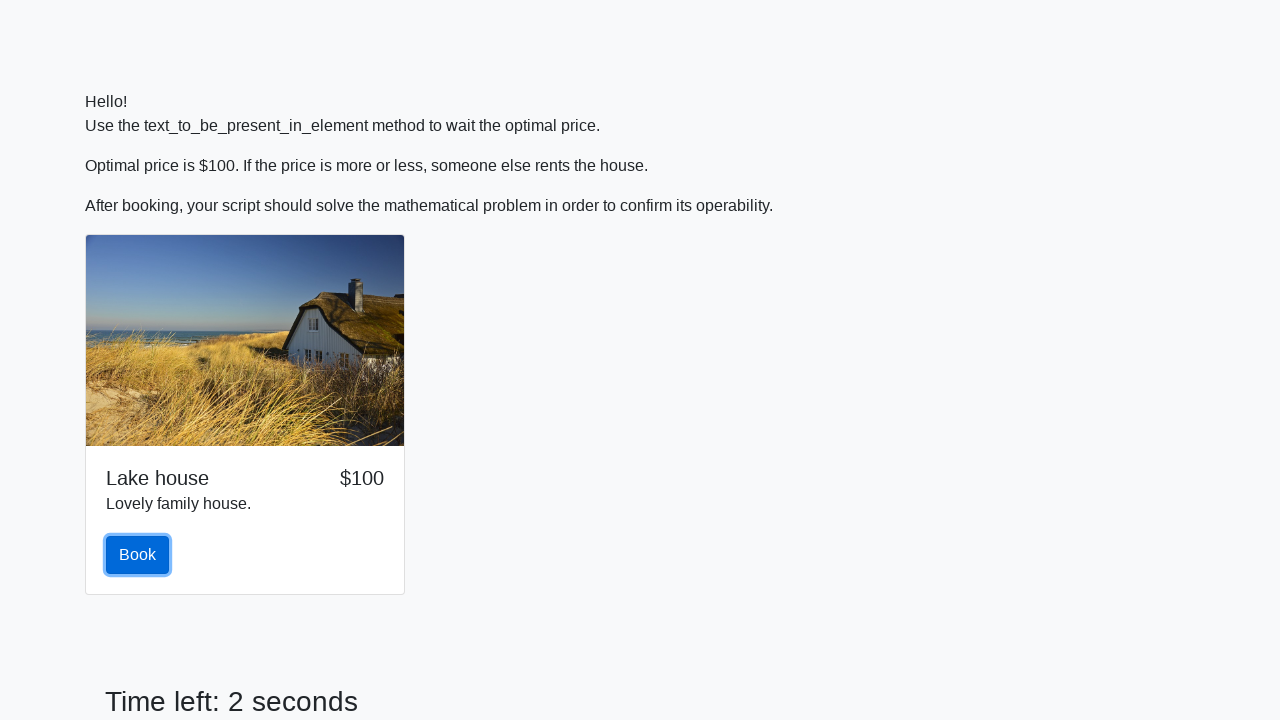

Calculated and filled answer field with: 2.2824753690713755 on #answer
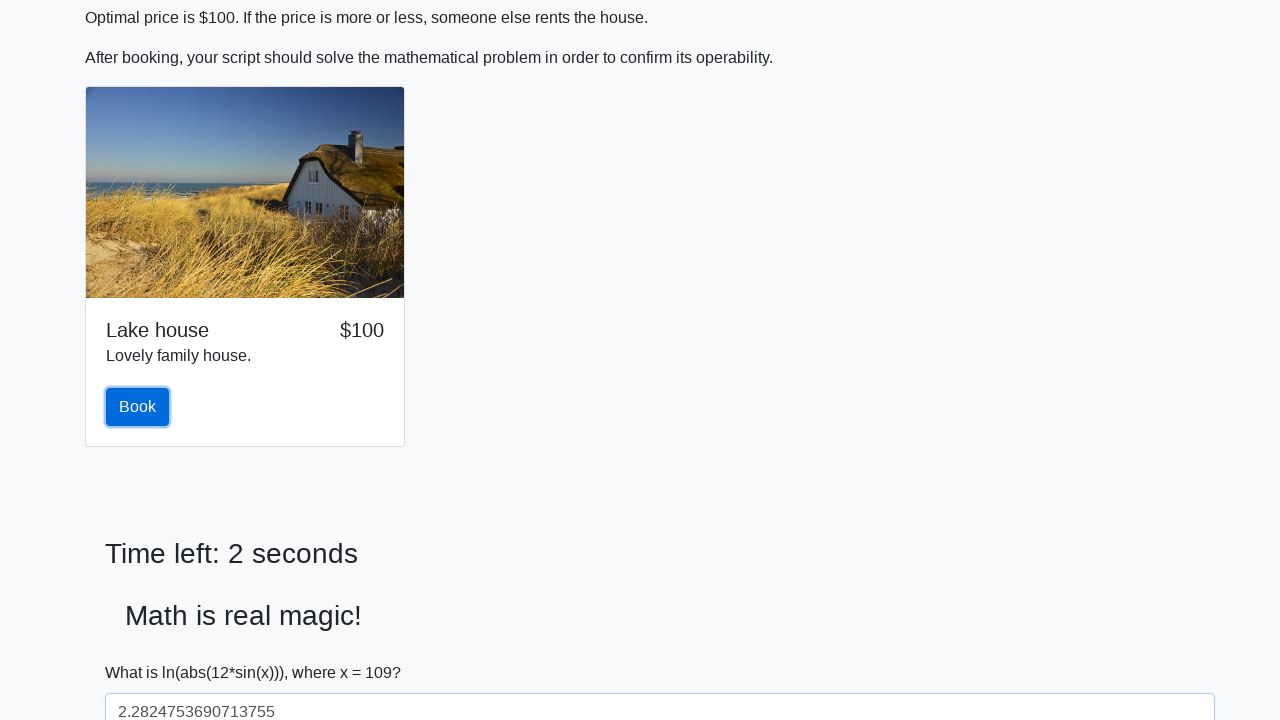

Clicked submit button to submit the form at (143, 651) on button[type='submit']
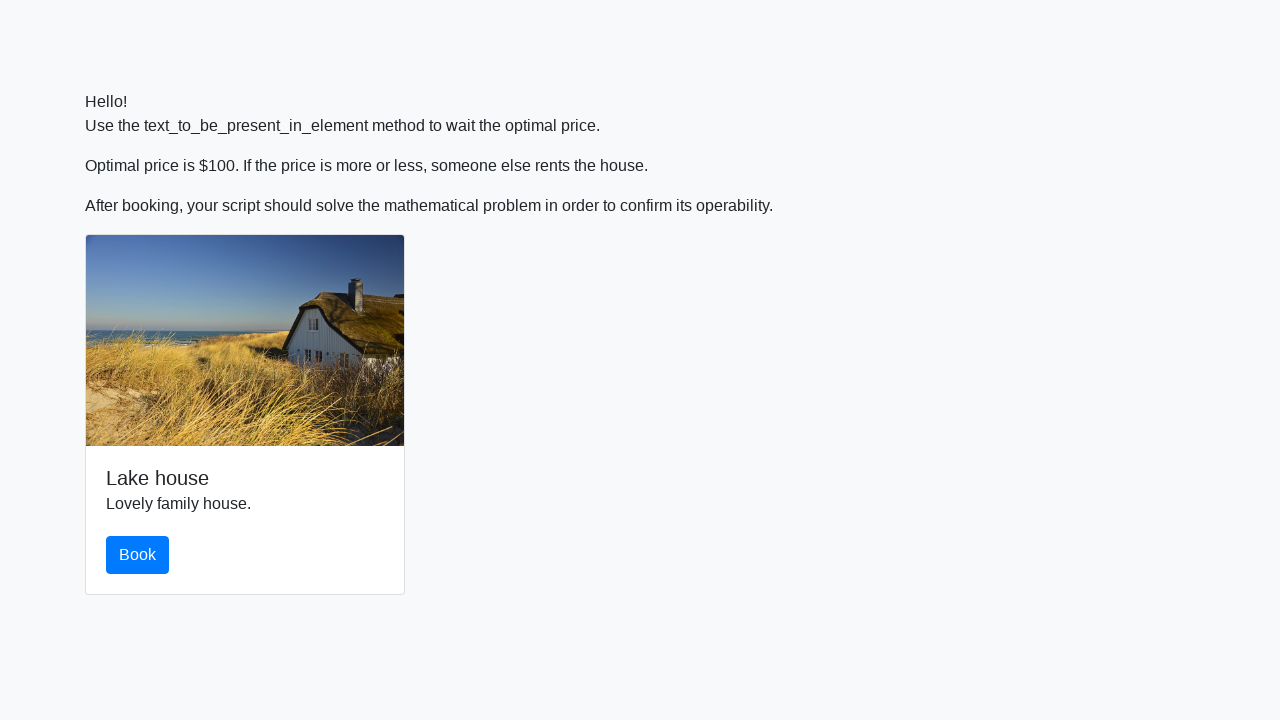

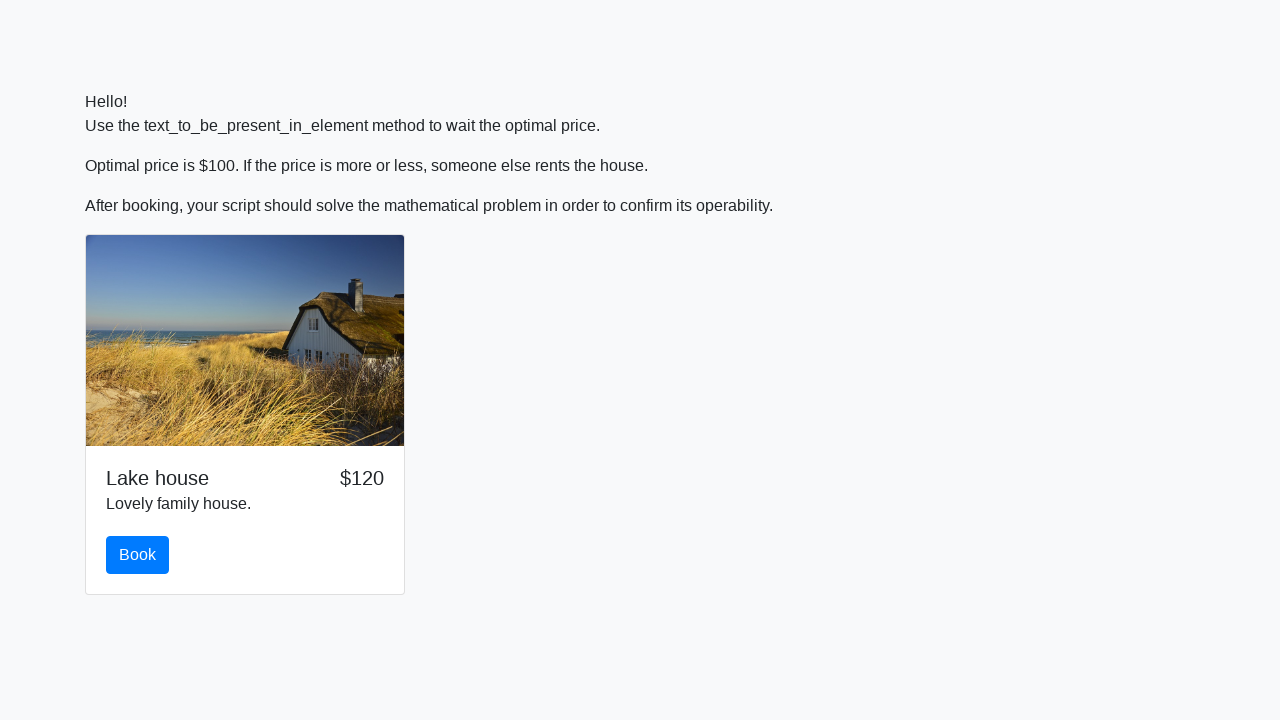